Navigates to the Broken Images page and verifies images are present

Starting URL: https://the-internet.herokuapp.com

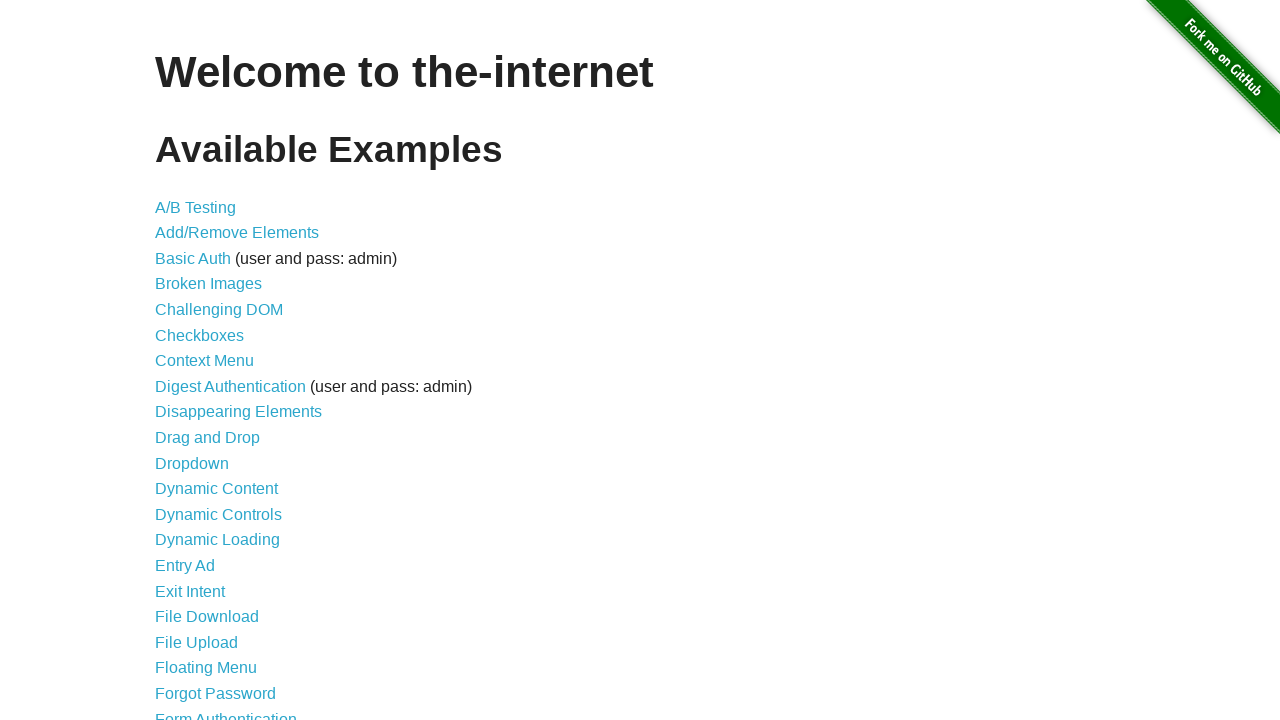

Clicked on Broken Images link at (208, 284) on internal:role=link[name="Broken Images"i]
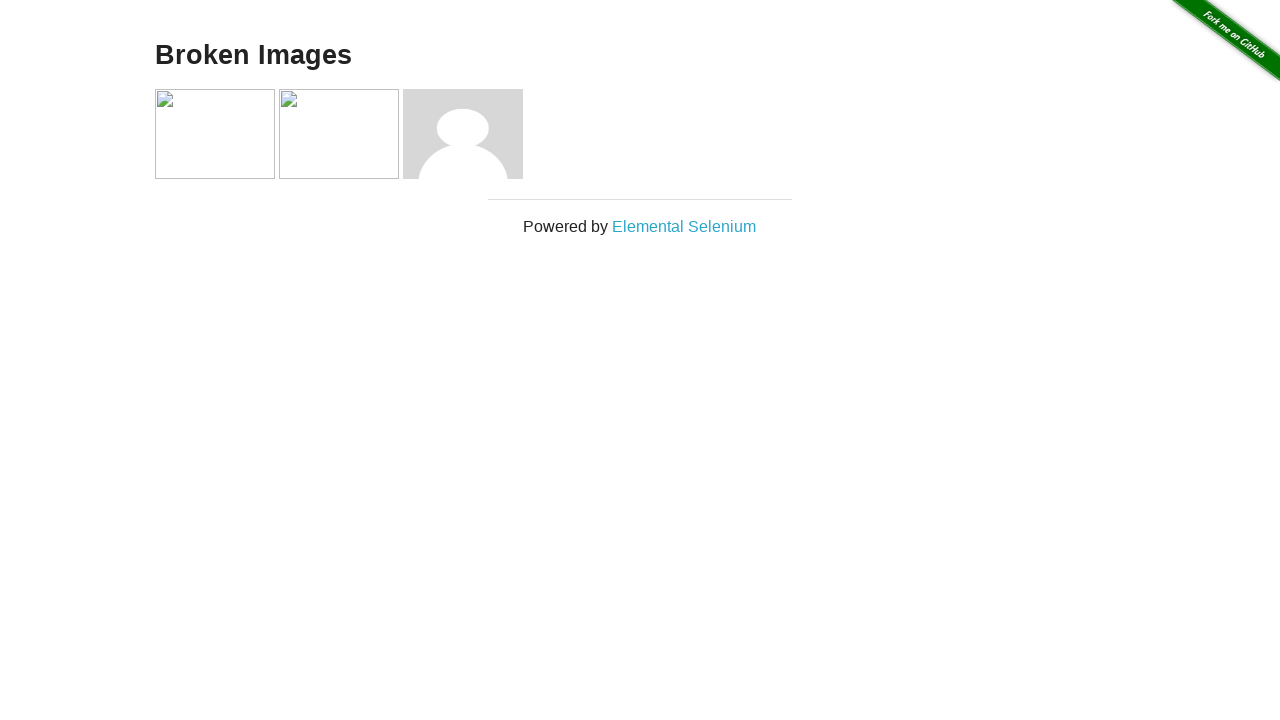

Images loaded on Broken Images page
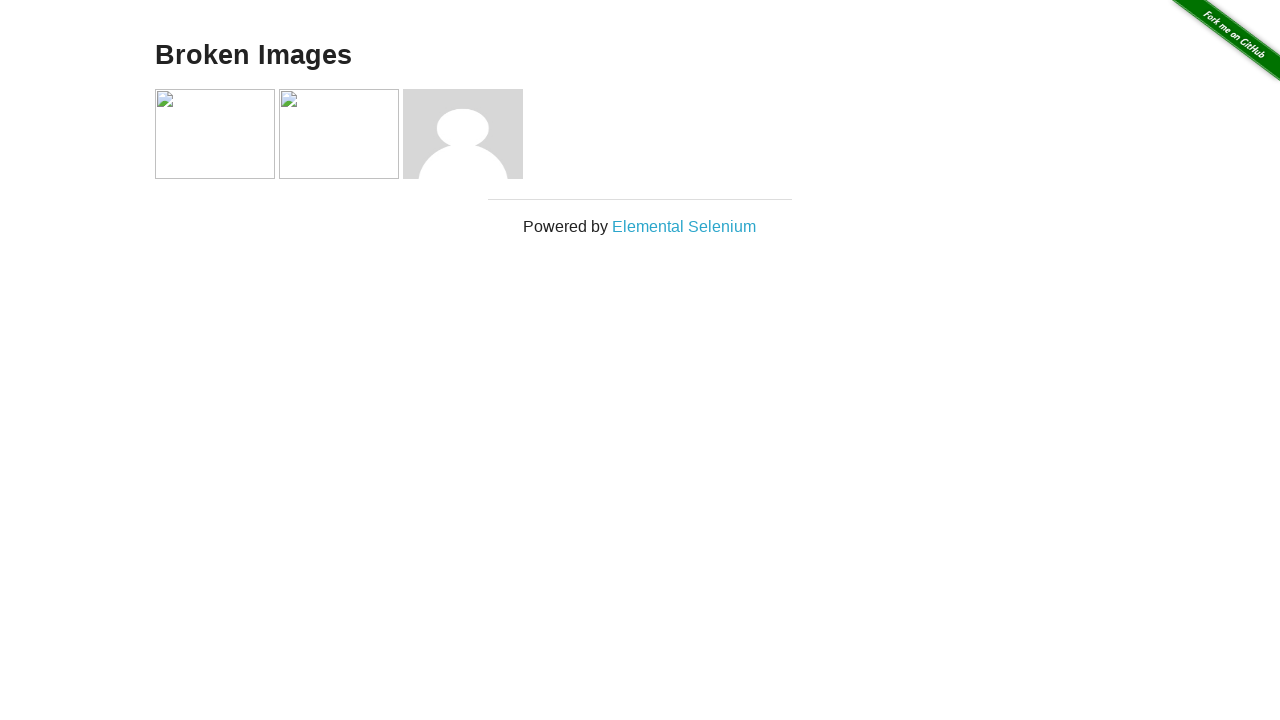

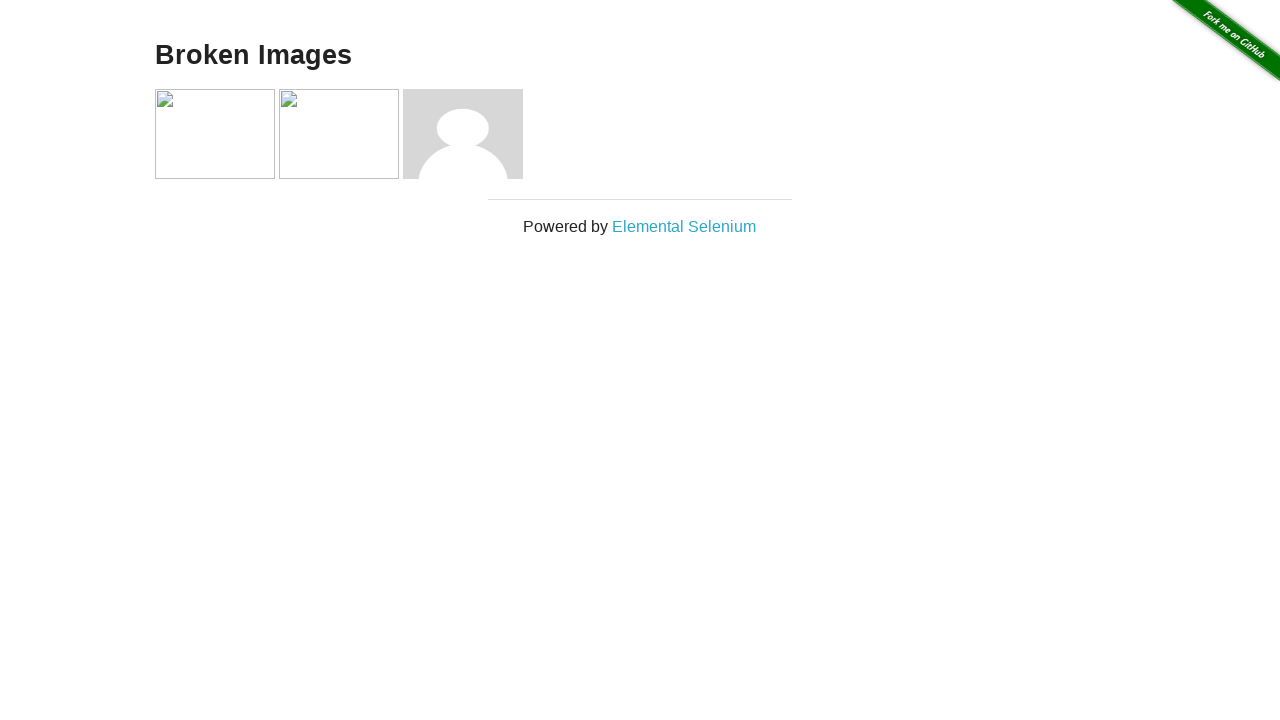